Tests that a todo item is removed when edited to an empty string

Starting URL: https://demo.playwright.dev/todomvc

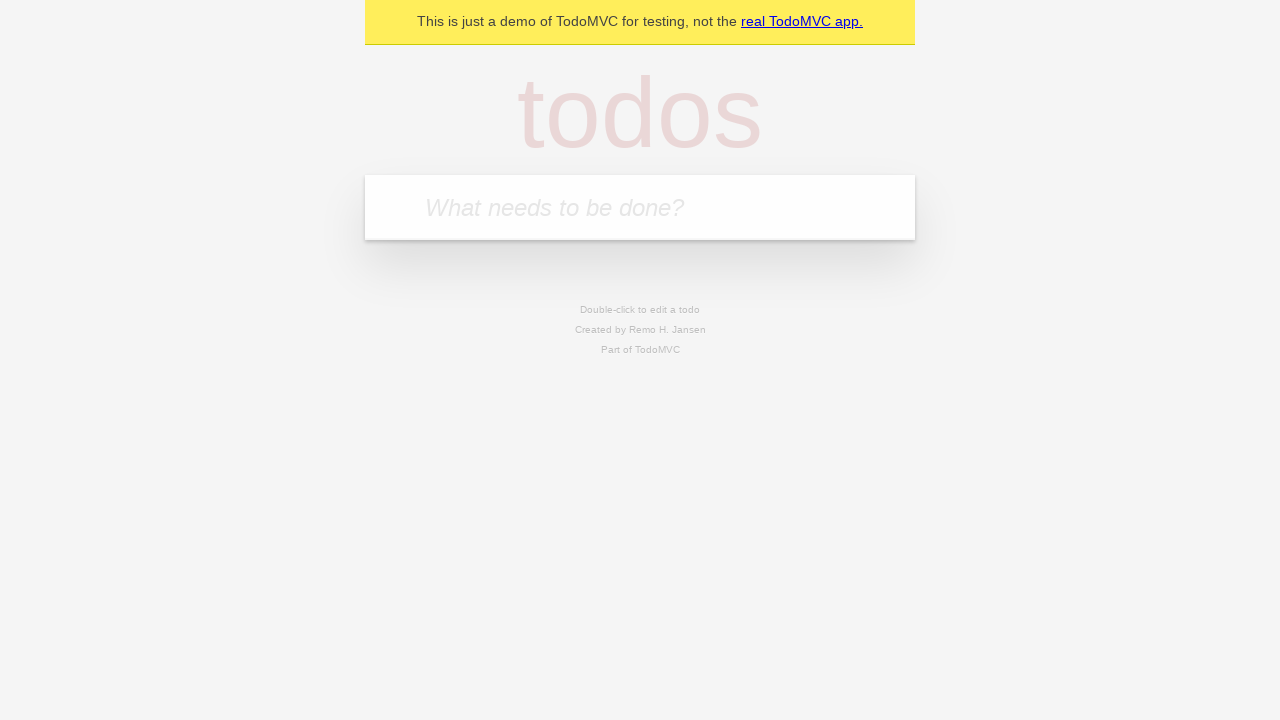

Filled first todo field with 'buy some cheese' on internal:attr=[placeholder="What needs to be done?"i]
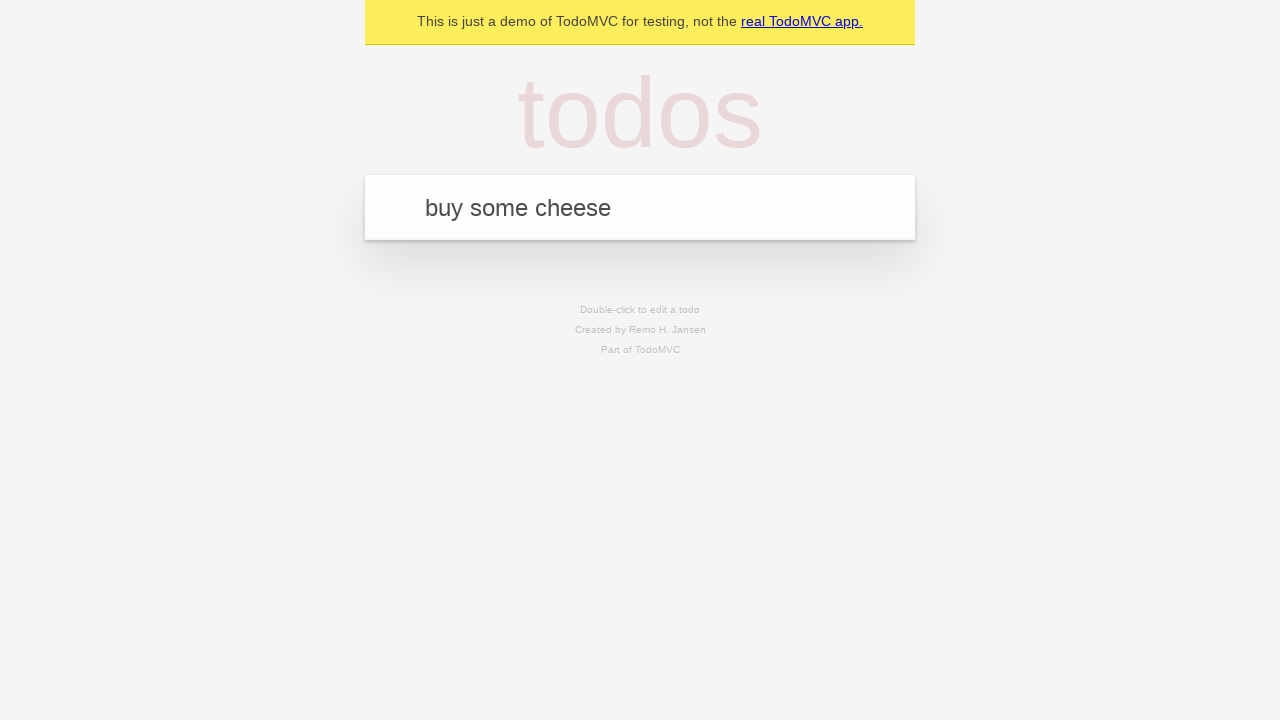

Pressed Enter to create first todo item on internal:attr=[placeholder="What needs to be done?"i]
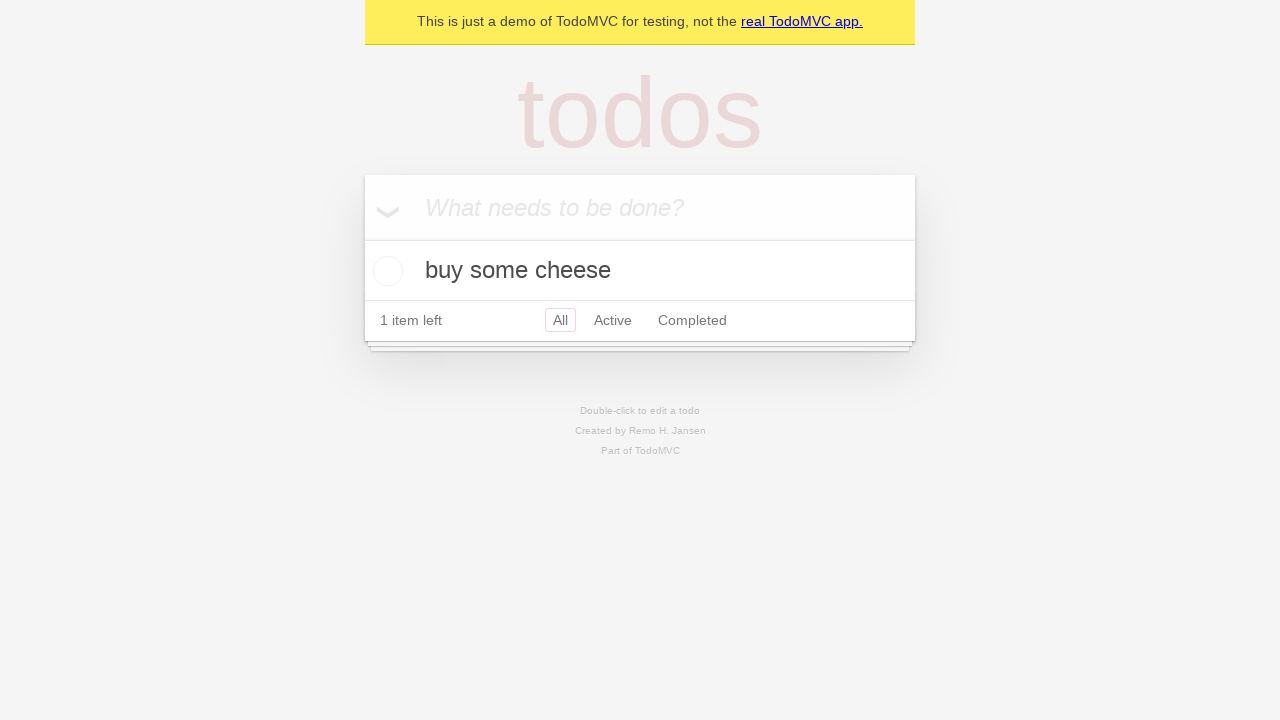

Filled second todo field with 'feed the cat' on internal:attr=[placeholder="What needs to be done?"i]
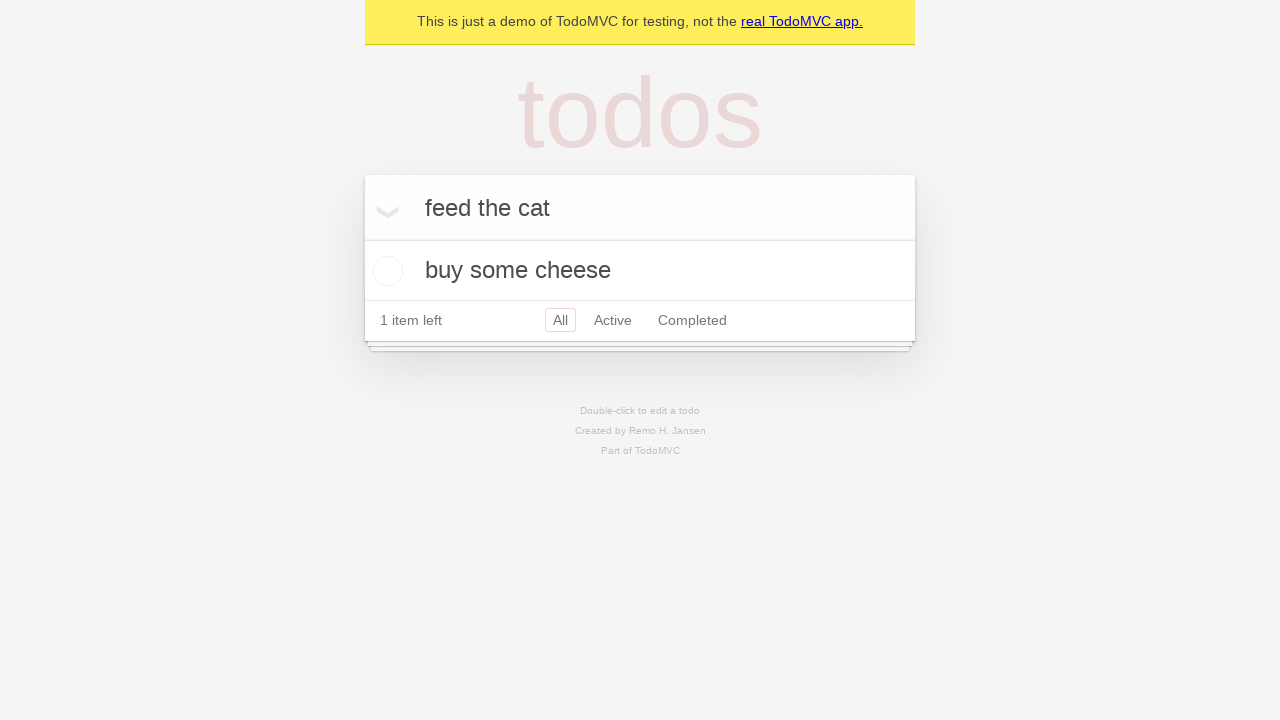

Pressed Enter to create second todo item on internal:attr=[placeholder="What needs to be done?"i]
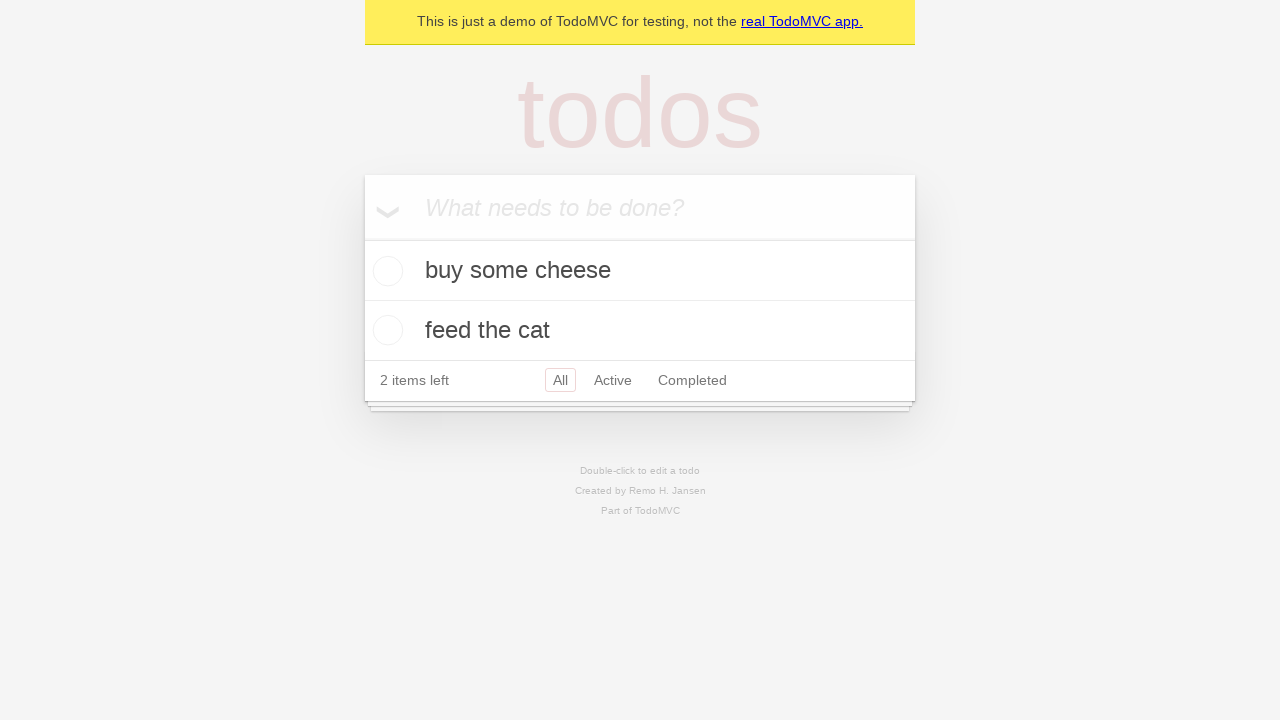

Filled third todo field with 'book a doctors appointment' on internal:attr=[placeholder="What needs to be done?"i]
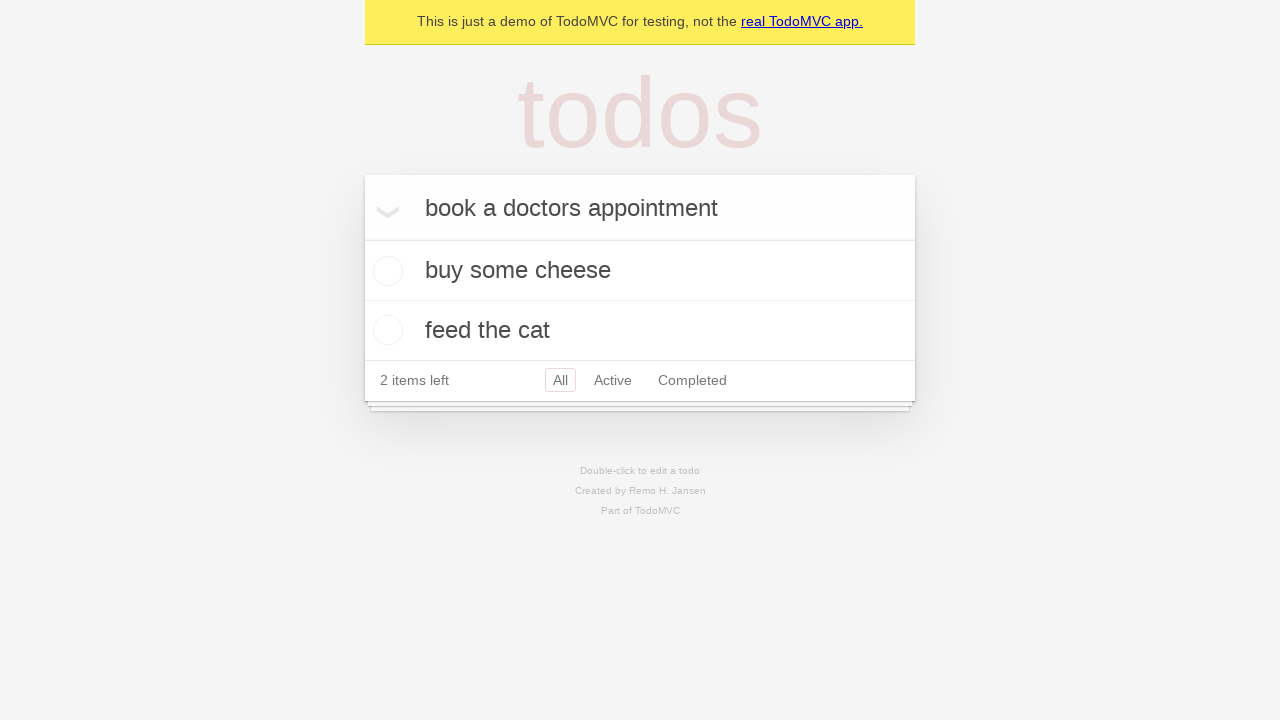

Pressed Enter to create third todo item on internal:attr=[placeholder="What needs to be done?"i]
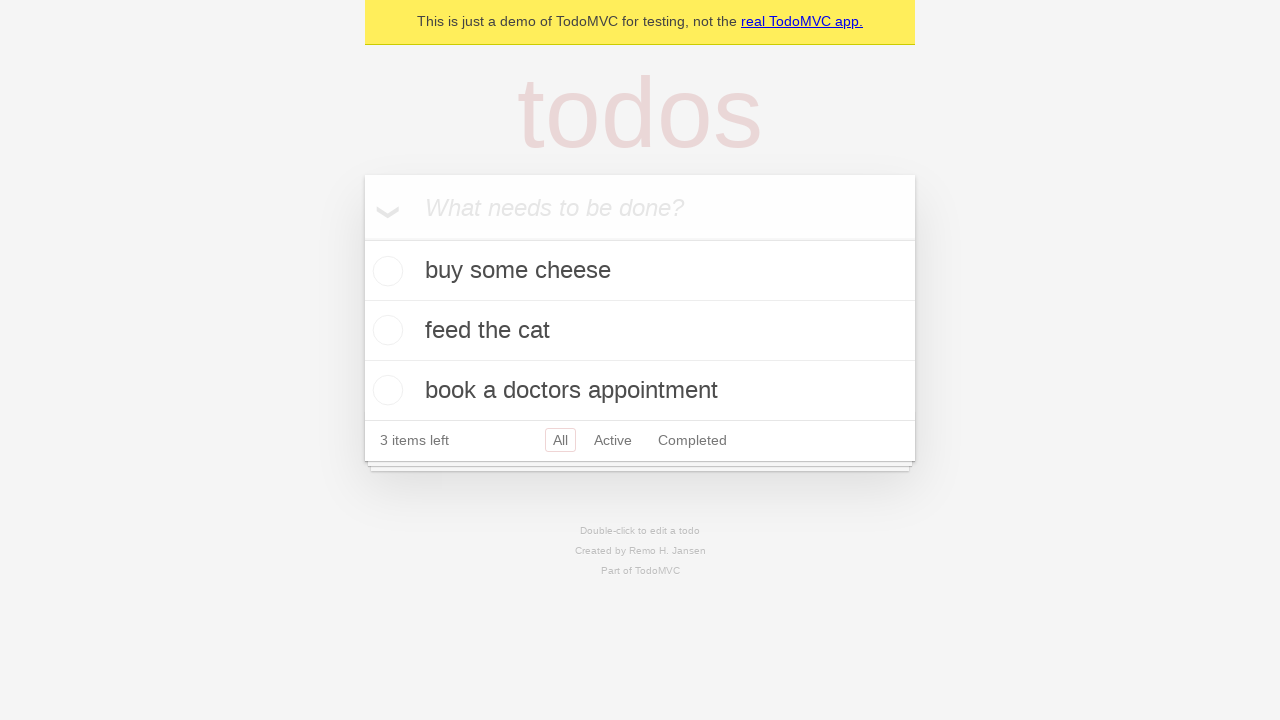

Double-clicked second todo item to enter edit mode at (640, 331) on internal:testid=[data-testid="todo-item"s] >> nth=1
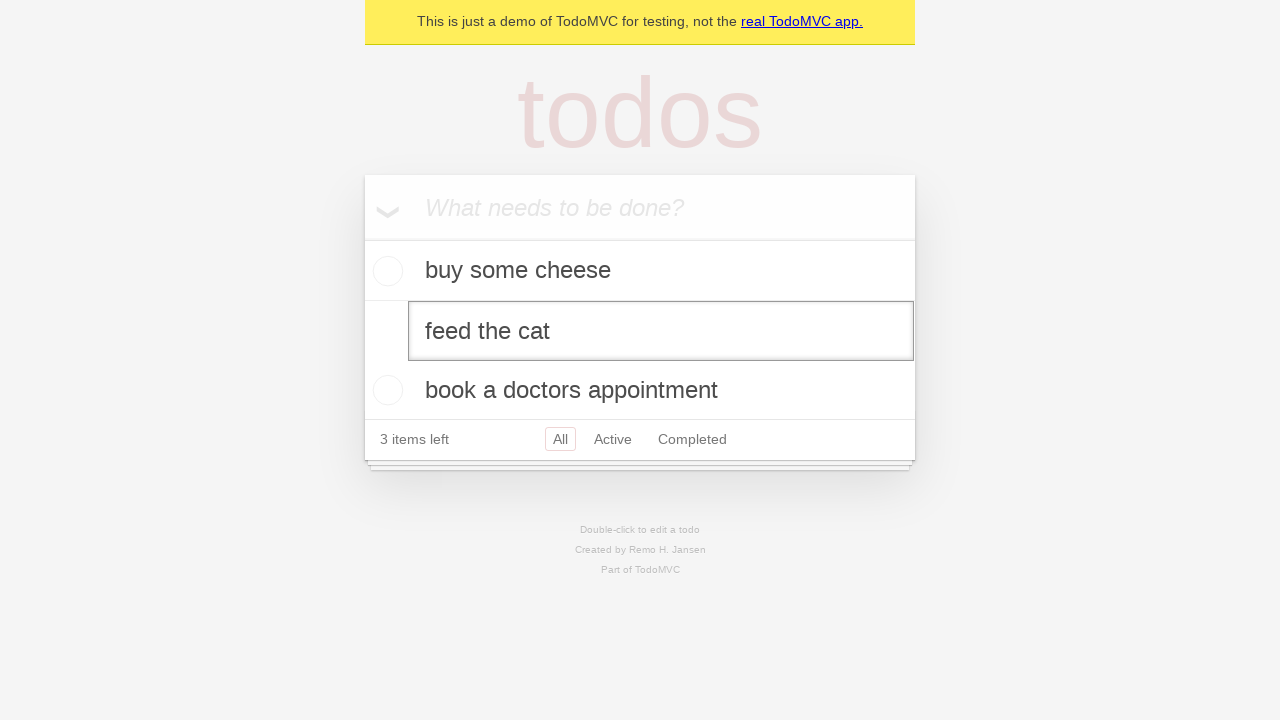

Cleared the text from second todo item edit field on internal:testid=[data-testid="todo-item"s] >> nth=1 >> internal:role=textbox[nam
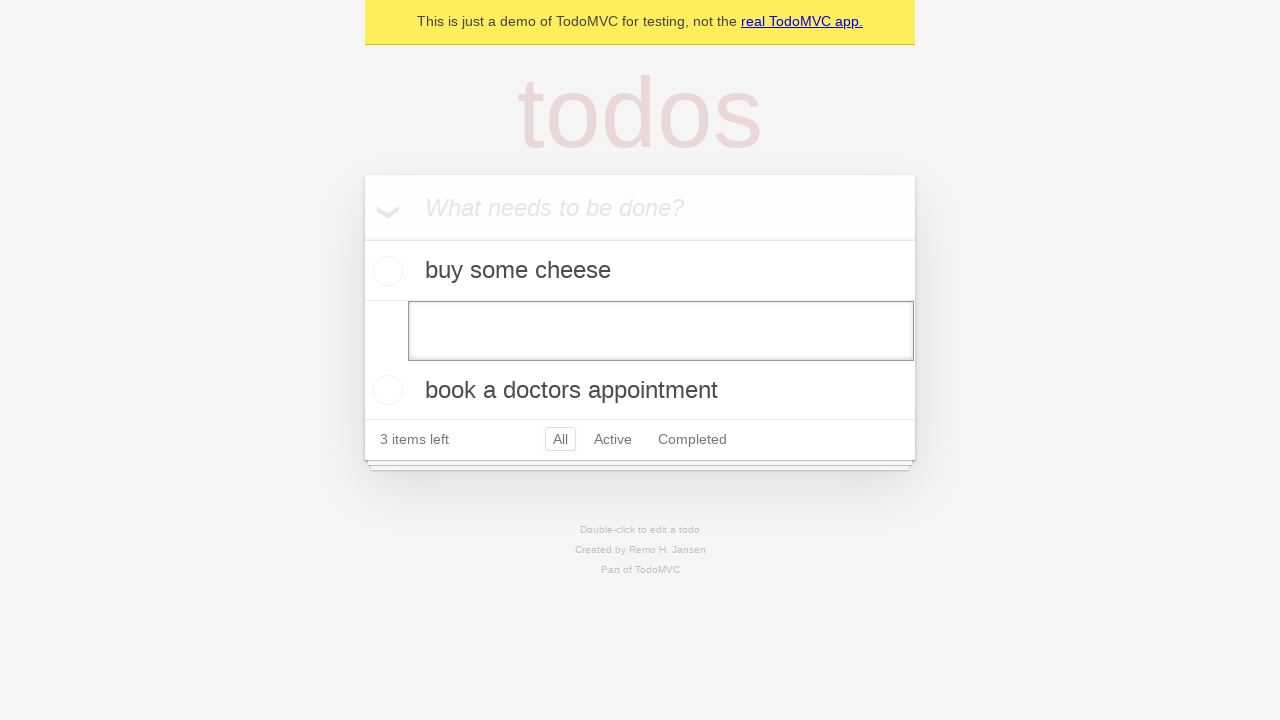

Pressed Enter to confirm empty edit, removing the todo item on internal:testid=[data-testid="todo-item"s] >> nth=1 >> internal:role=textbox[nam
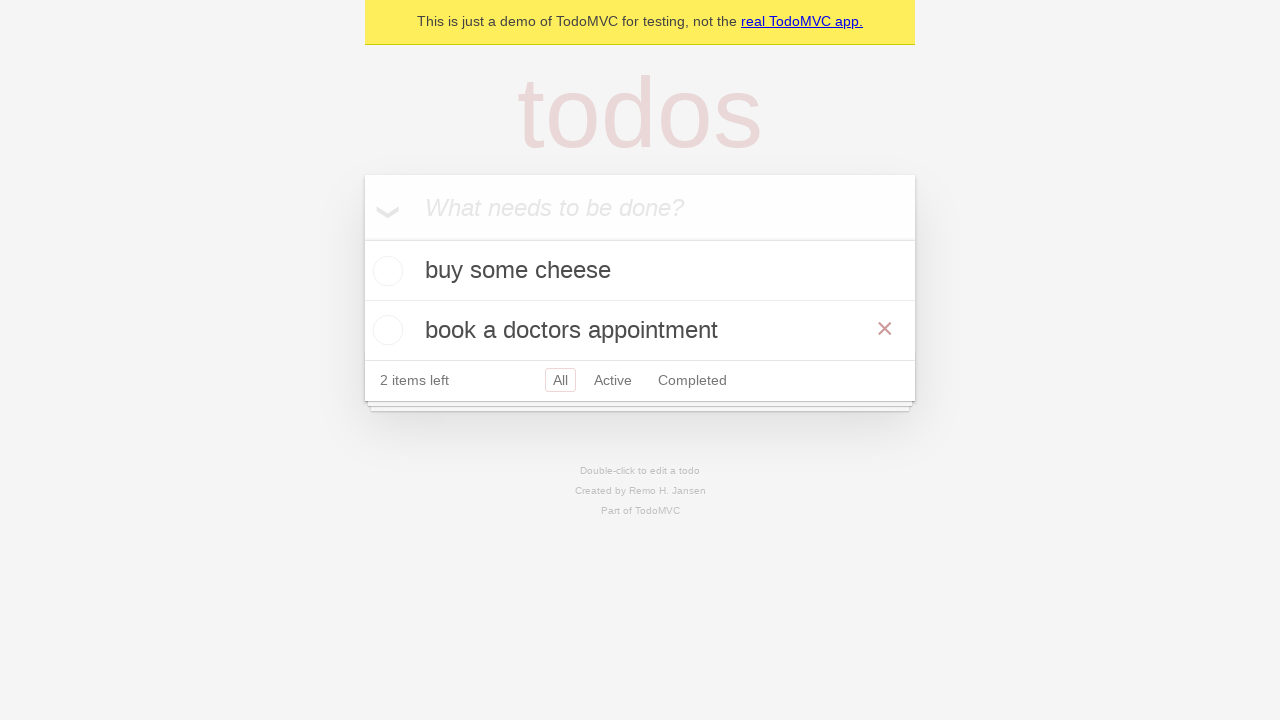

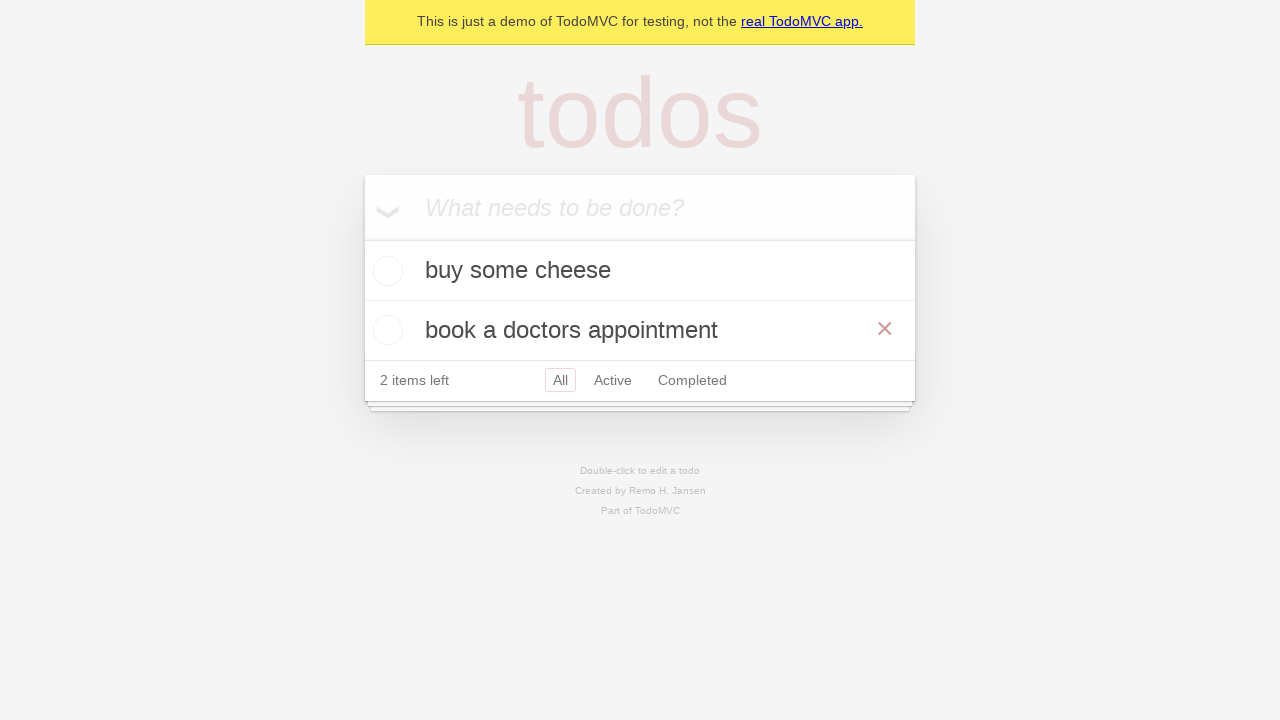